Navigates to the Selenium Java API documentation overview page and clicks on the devtools package link using partial link text matching.

Starting URL: https://www.selenium.dev/selenium/docs/api/java/overview-summary.html

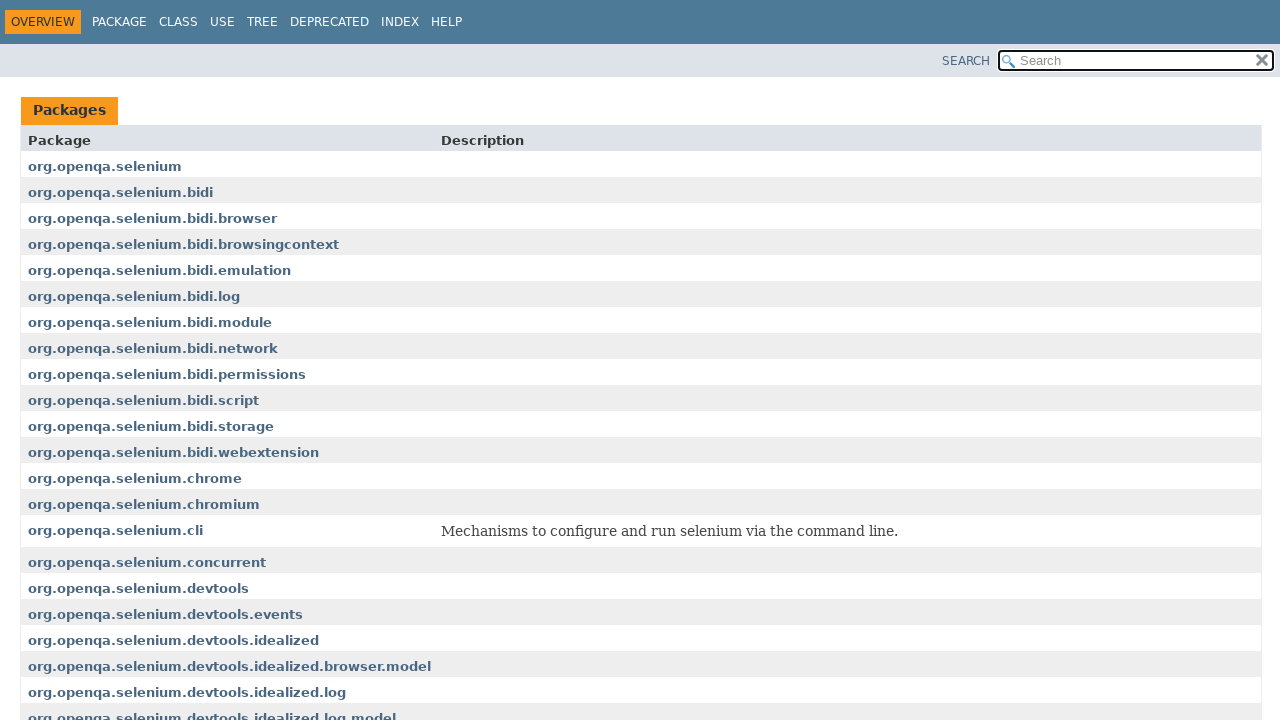

Navigated to Selenium Java API documentation overview page
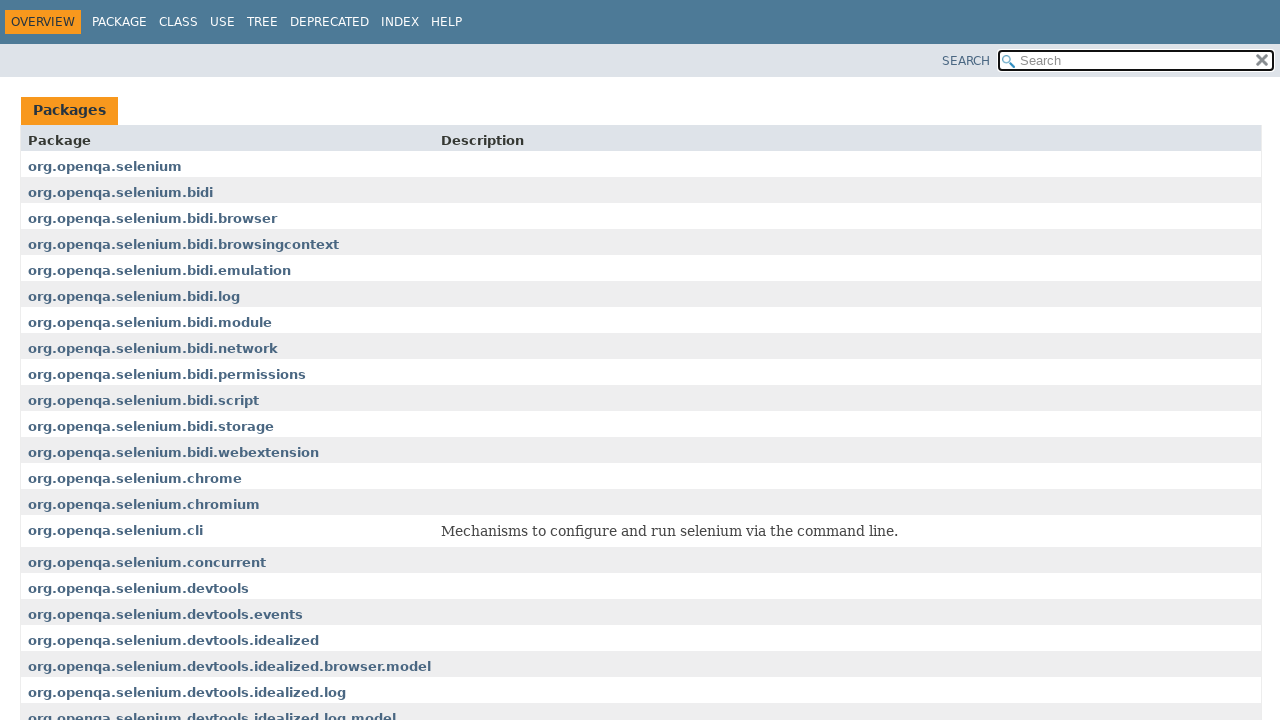

Clicked on devtools package link using partial text matching at (138, 588) on a:has-text('org.openqa.selenium.devtools')
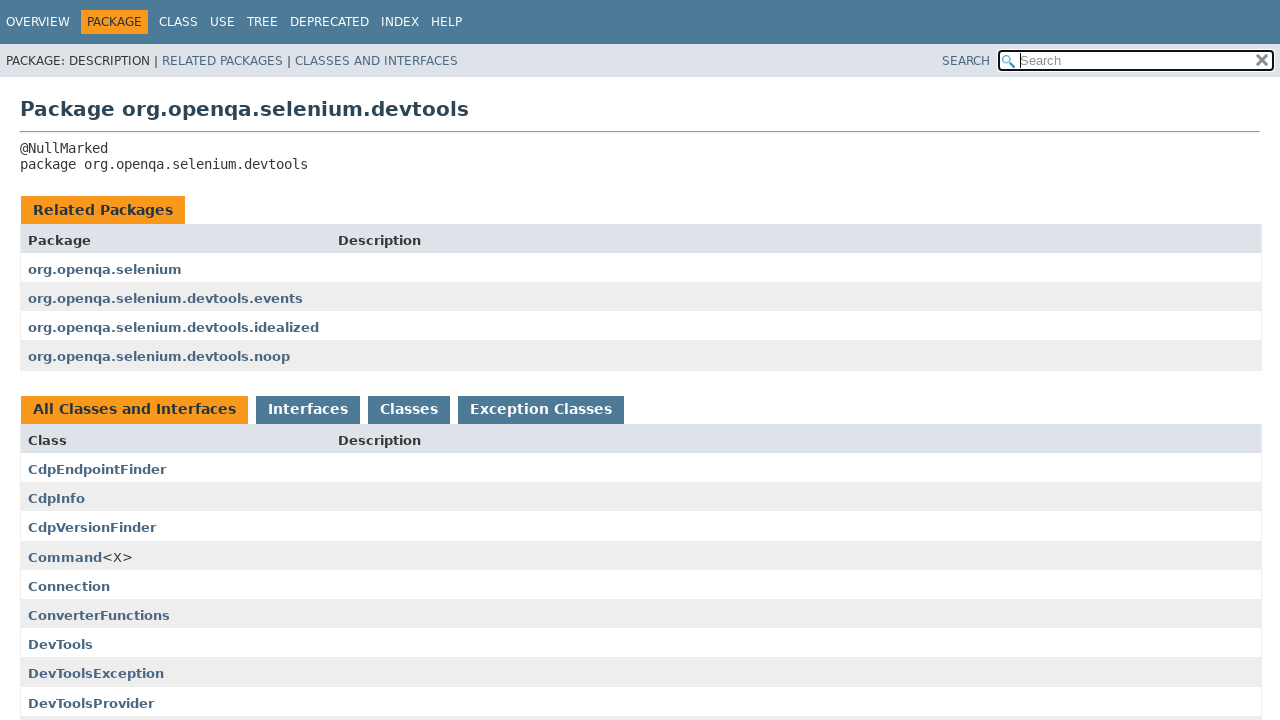

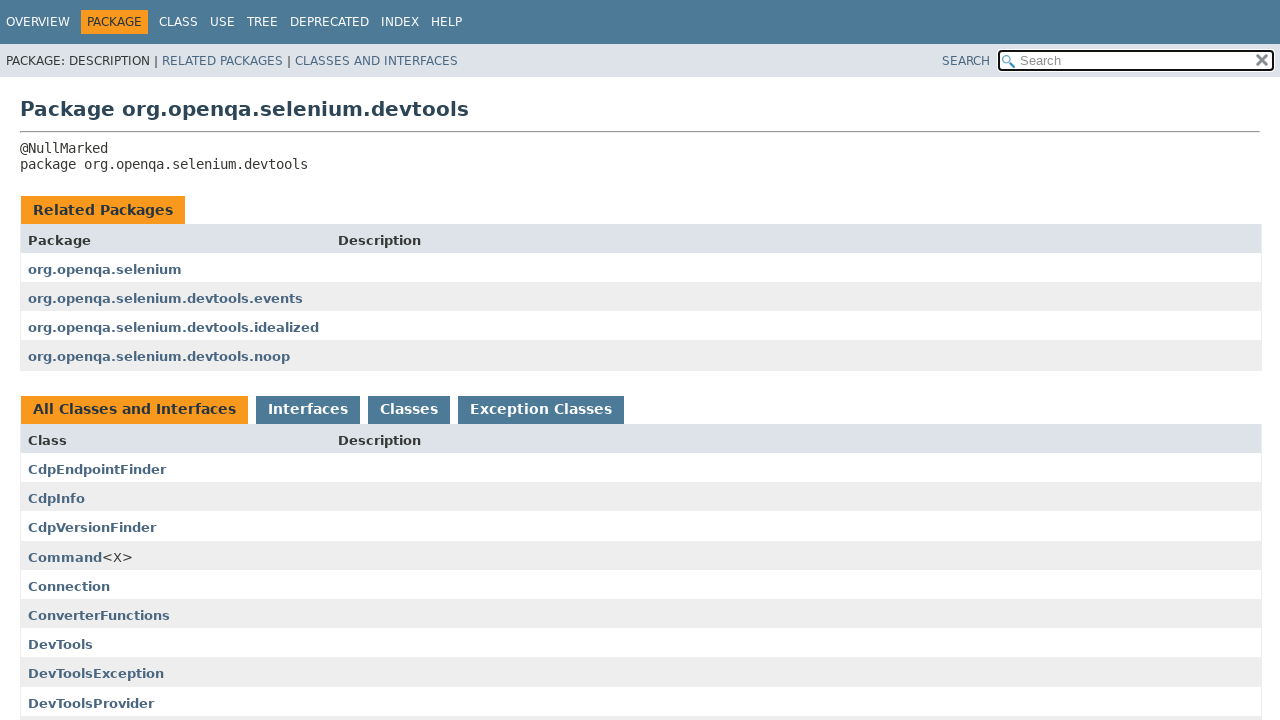